Tests right-click context menu functionality by performing a right-click on an image element, navigating through menu items, and clicking on submenu options

Starting URL: https://deluxe-menu.com/popup-mode-sample.html

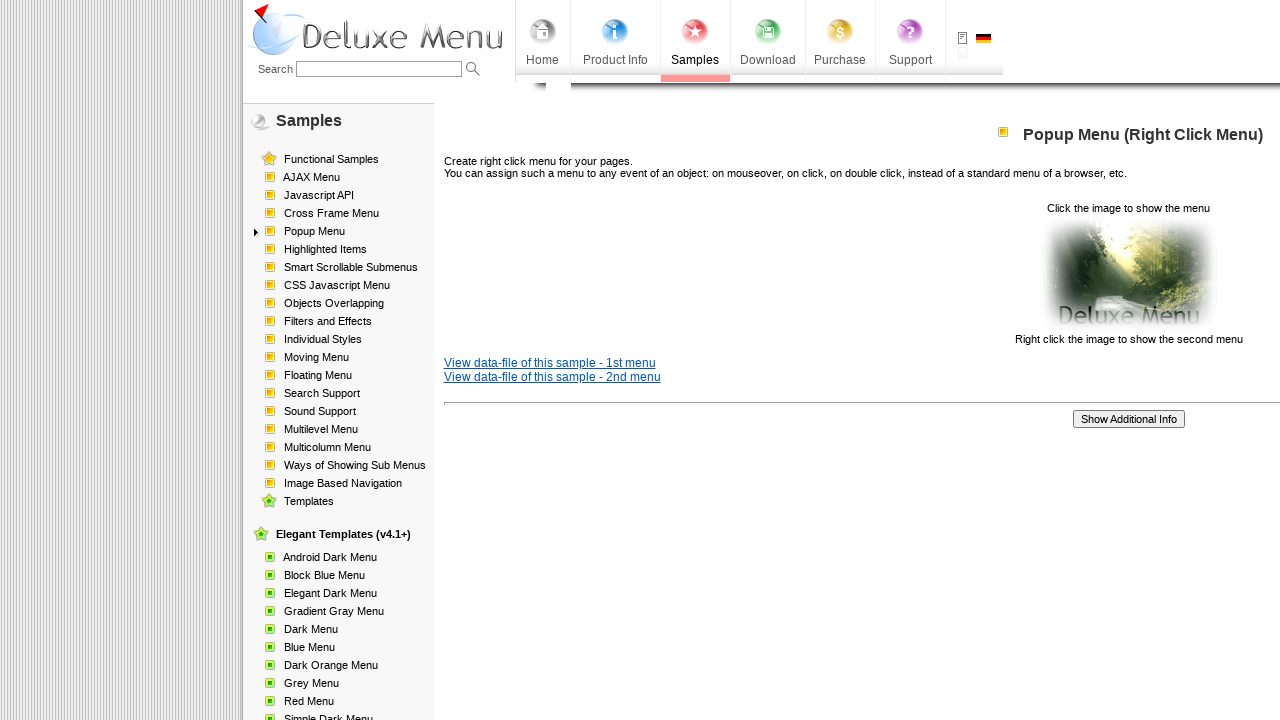

Located image element for right-click test
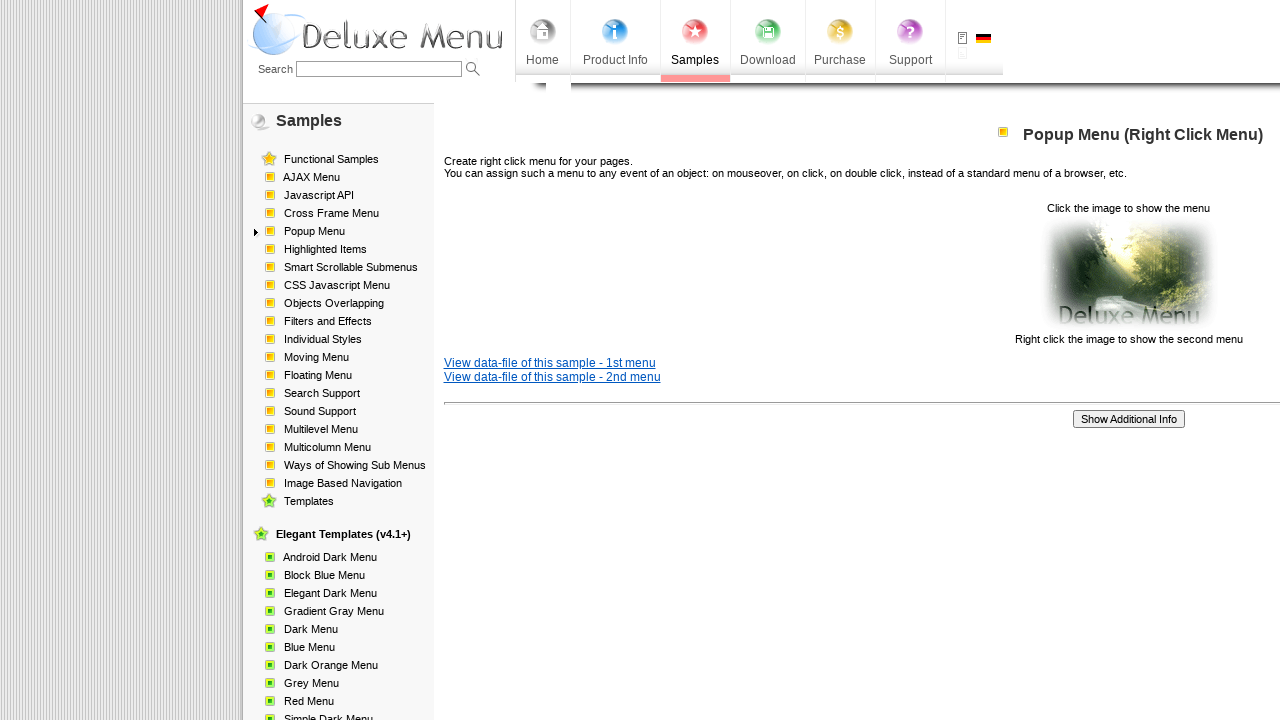

Right-clicked on image element to open context menu at (1128, 274) on xpath=/html/body/div/table/tbody/tr/td[2]/div[2]/table[1]/tbody/tr/td[3]/p[2]/im
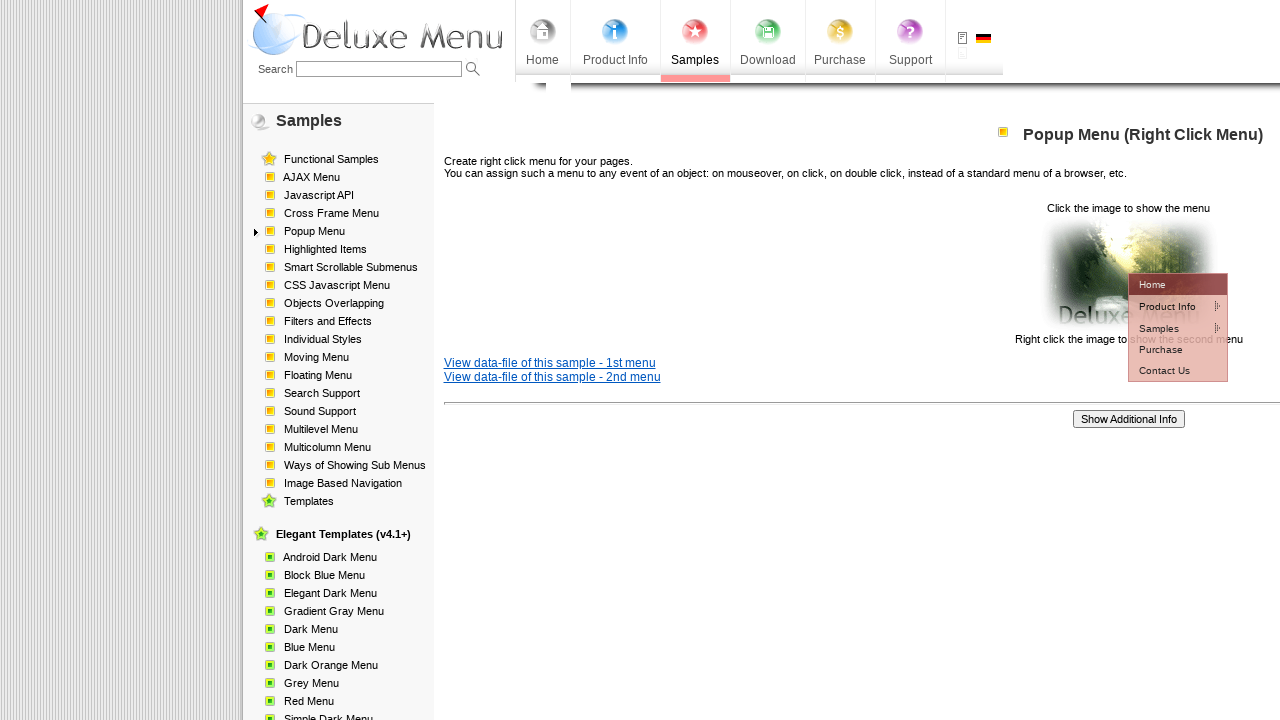

Hovered over first menu item to expand submenu at (1165, 306) on #dm2m1i1tdT
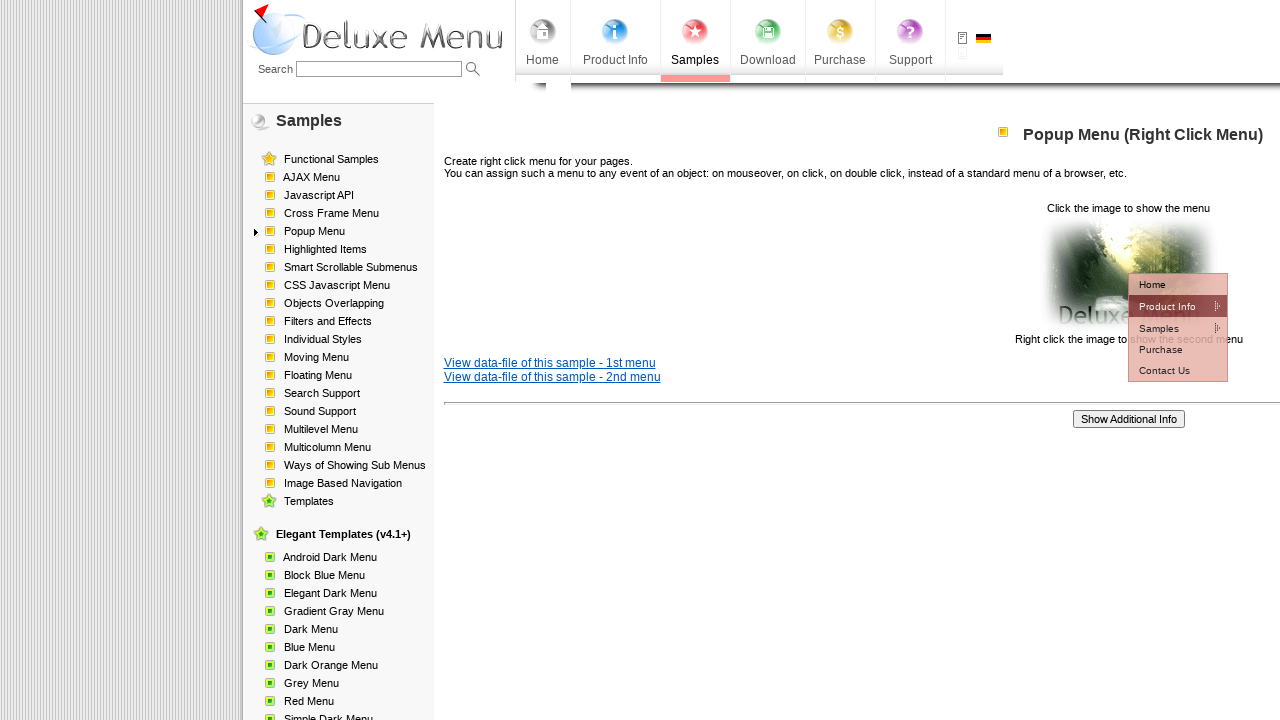

Clicked on second level menu item at (1052, 327) on #dm2m2i1tdT
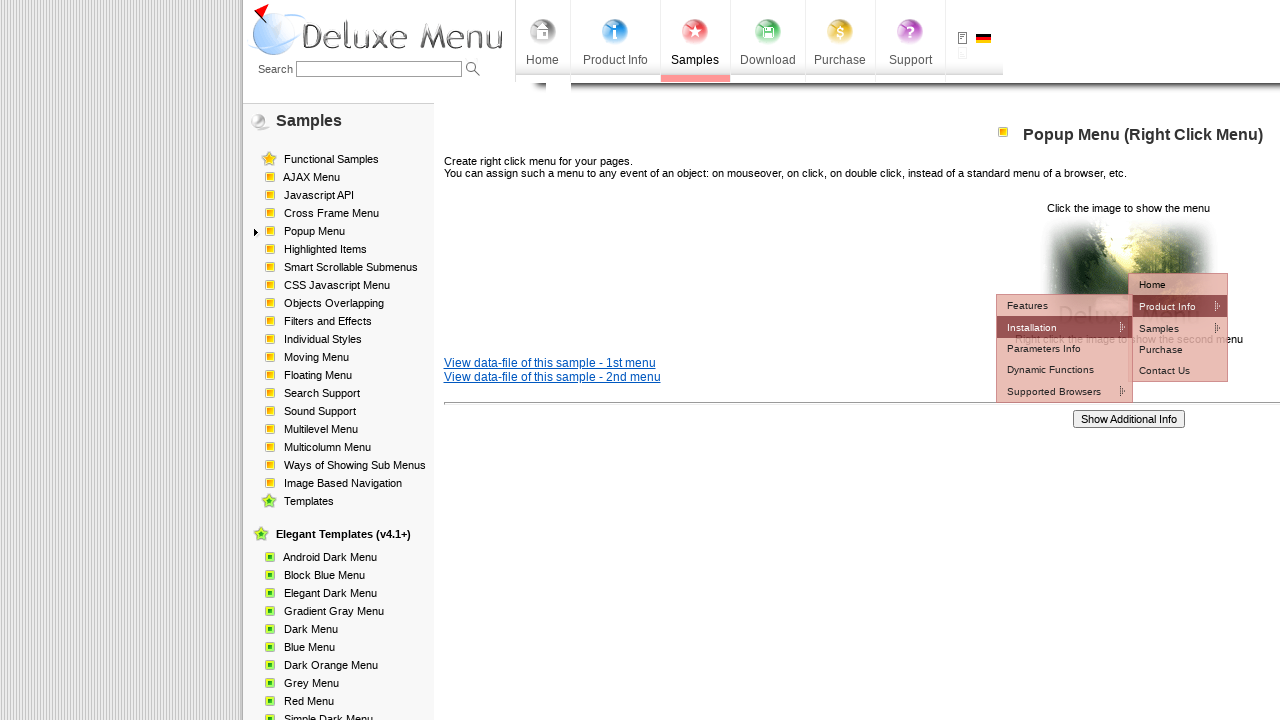

Verified third menu item exists and is visible
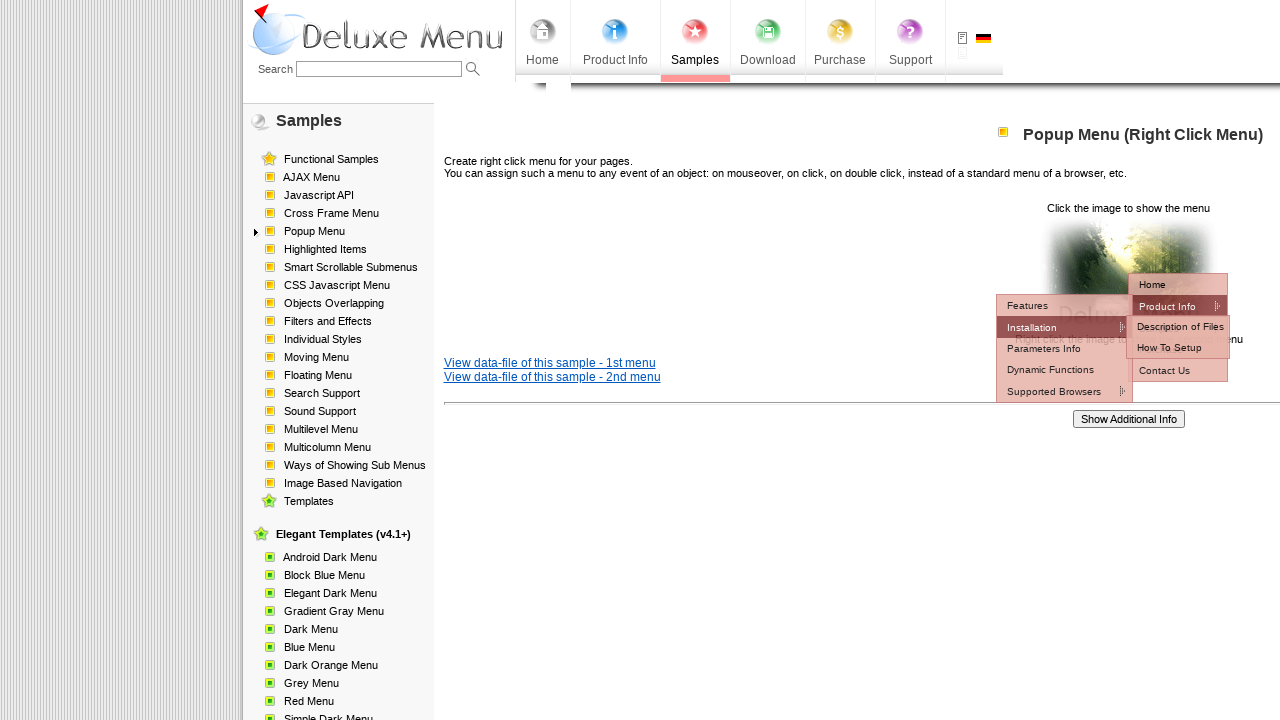

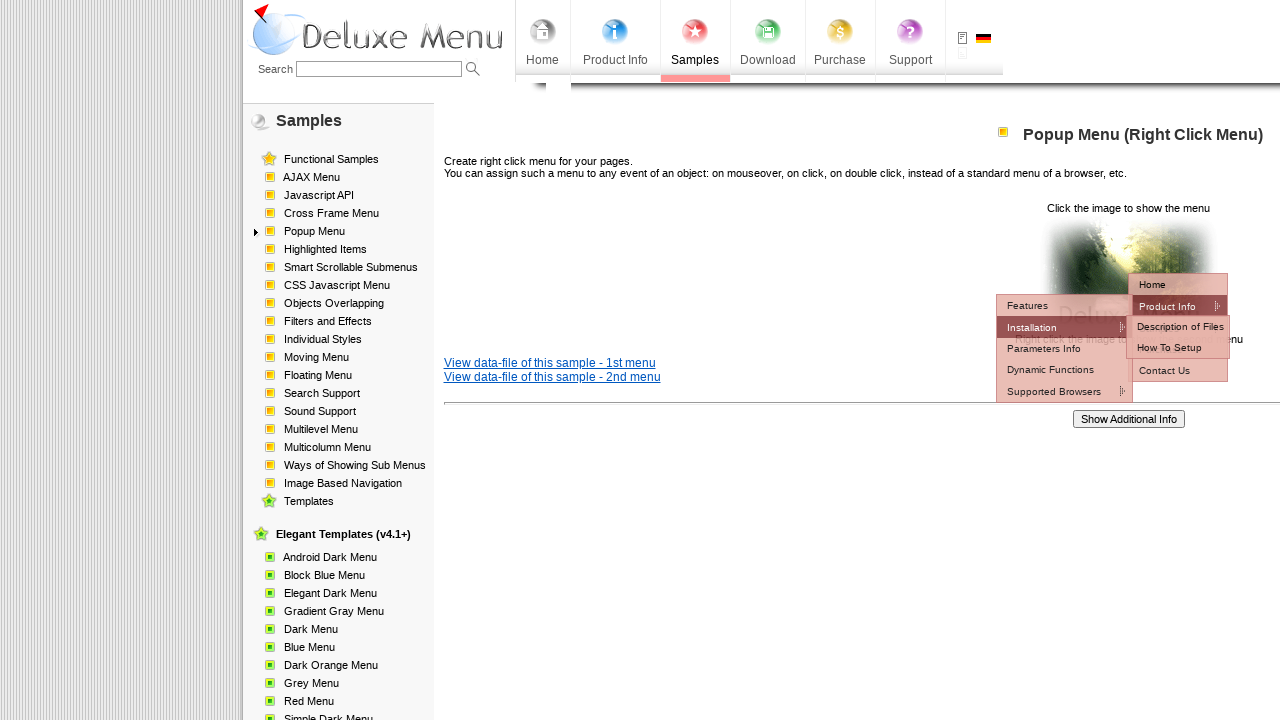